Tests dynamic content generation by clicking a generate button and waiting for specific text to appear in the result element

Starting URL: https://www.training-support.net/webelements/dynamic-content

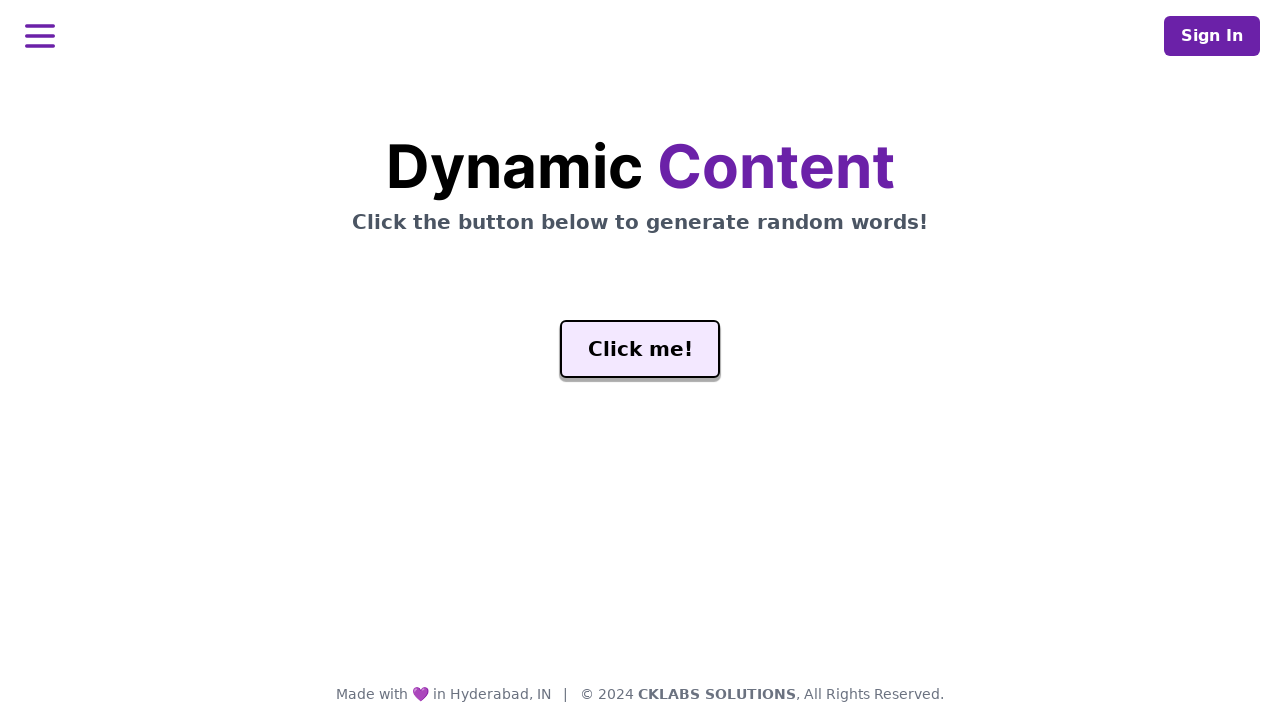

Clicked the generate button at (640, 349) on #genButton
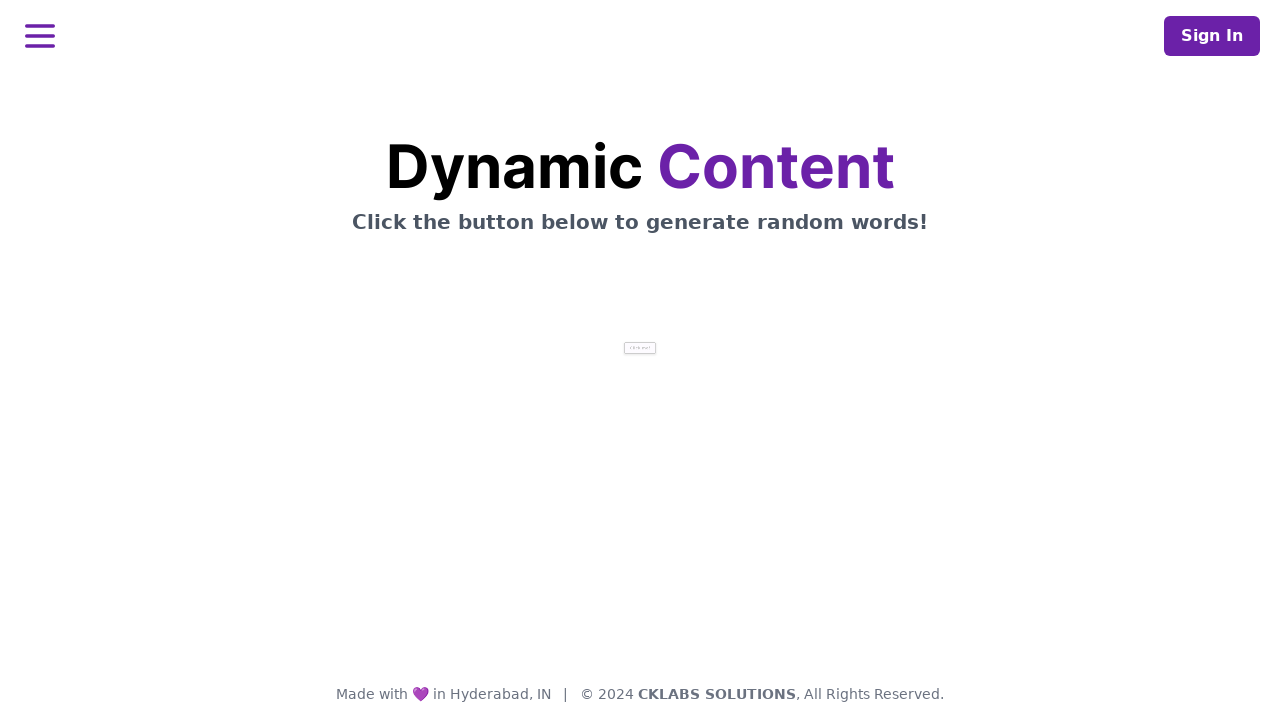

Waited for word element to contain text 'release'
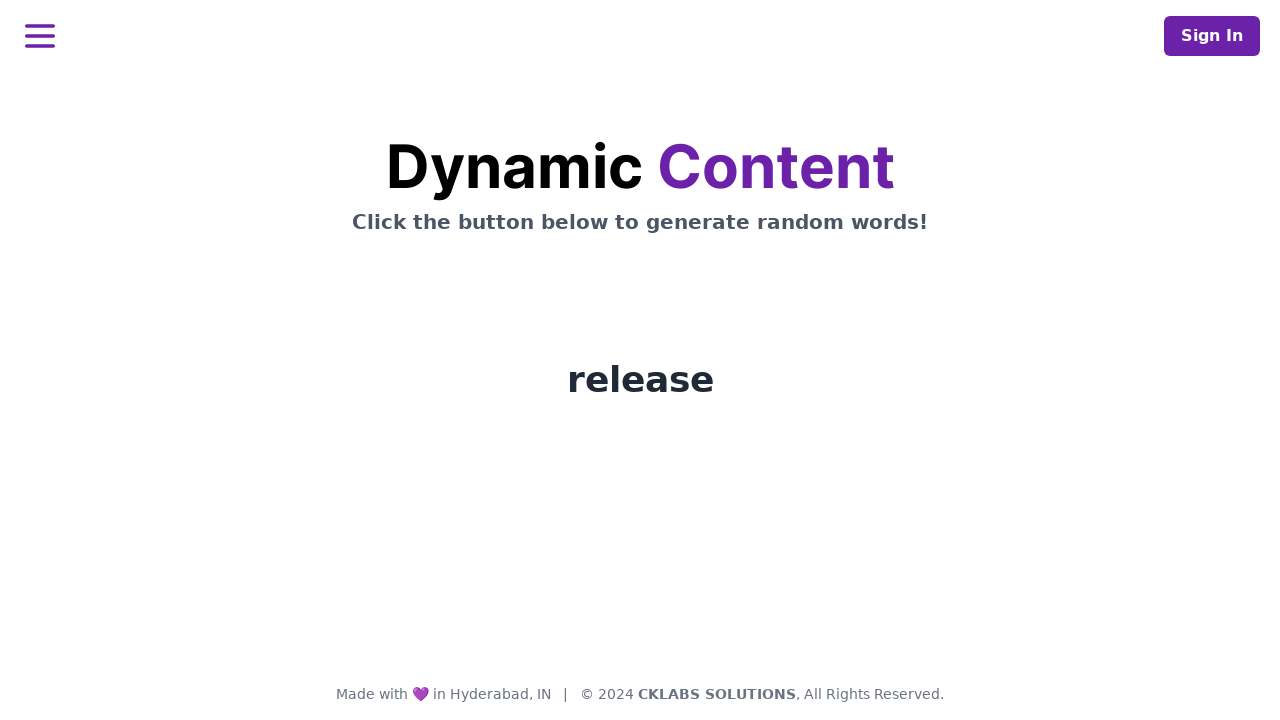

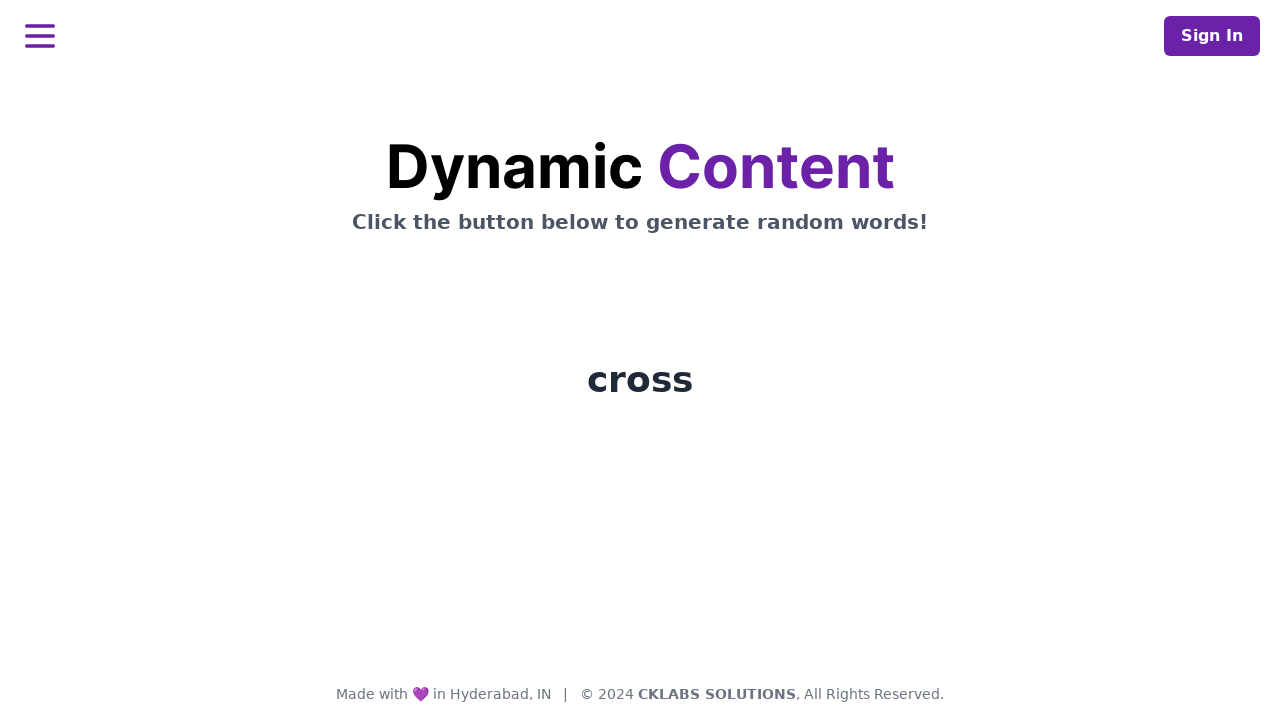